Simple test that navigates to BlazeDemo homepage and verifies the page title contains expected text

Starting URL: https://blazedemo.com/

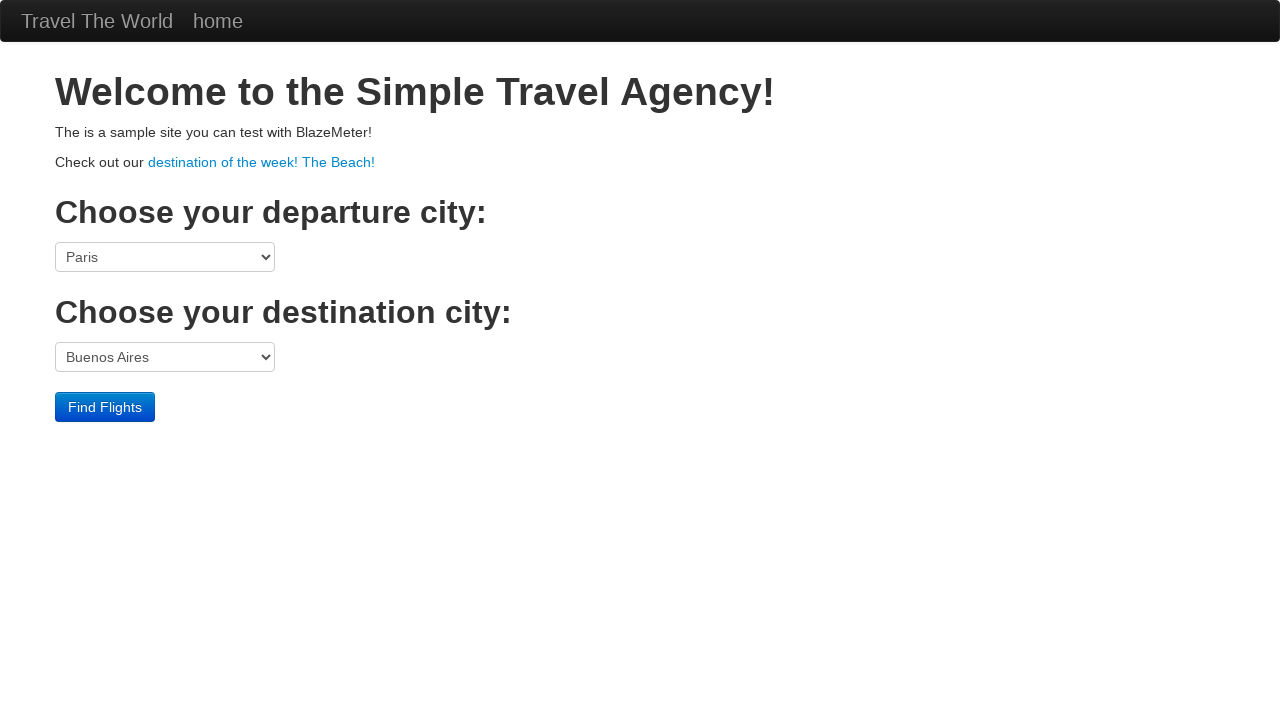

Navigated to BlazeDemo homepage
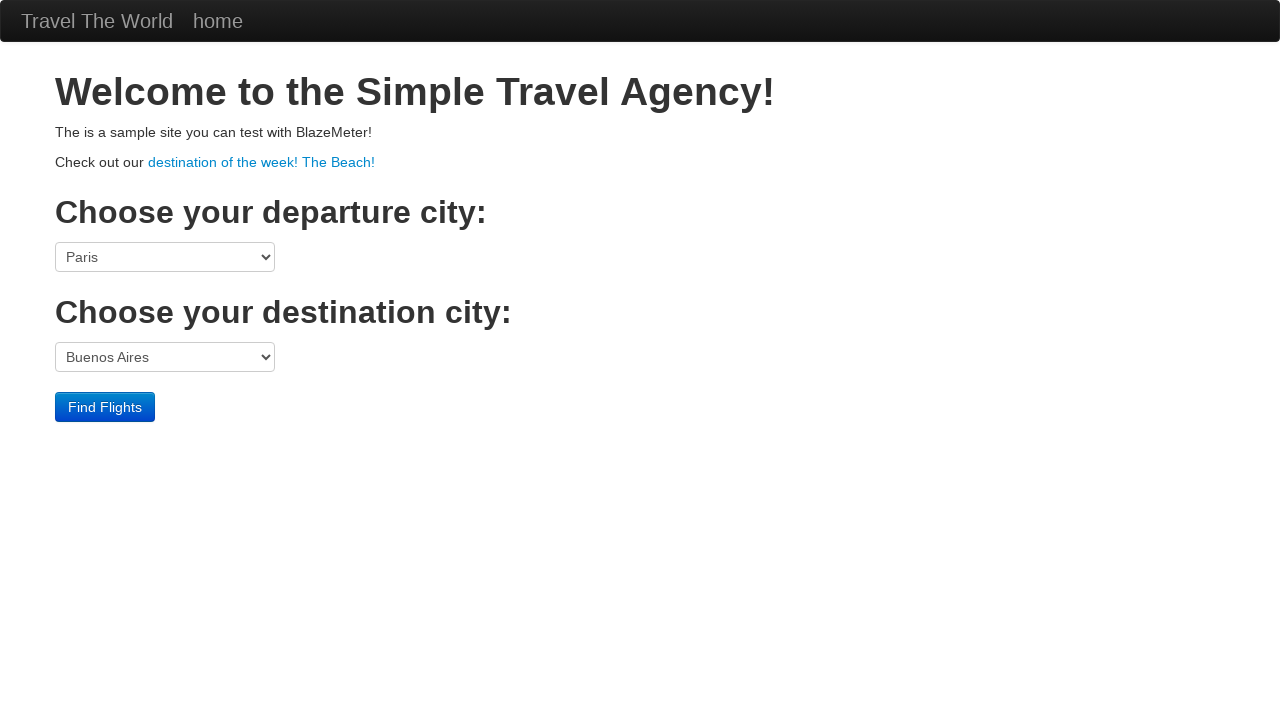

Verified page title contains 'BlazeDemo'
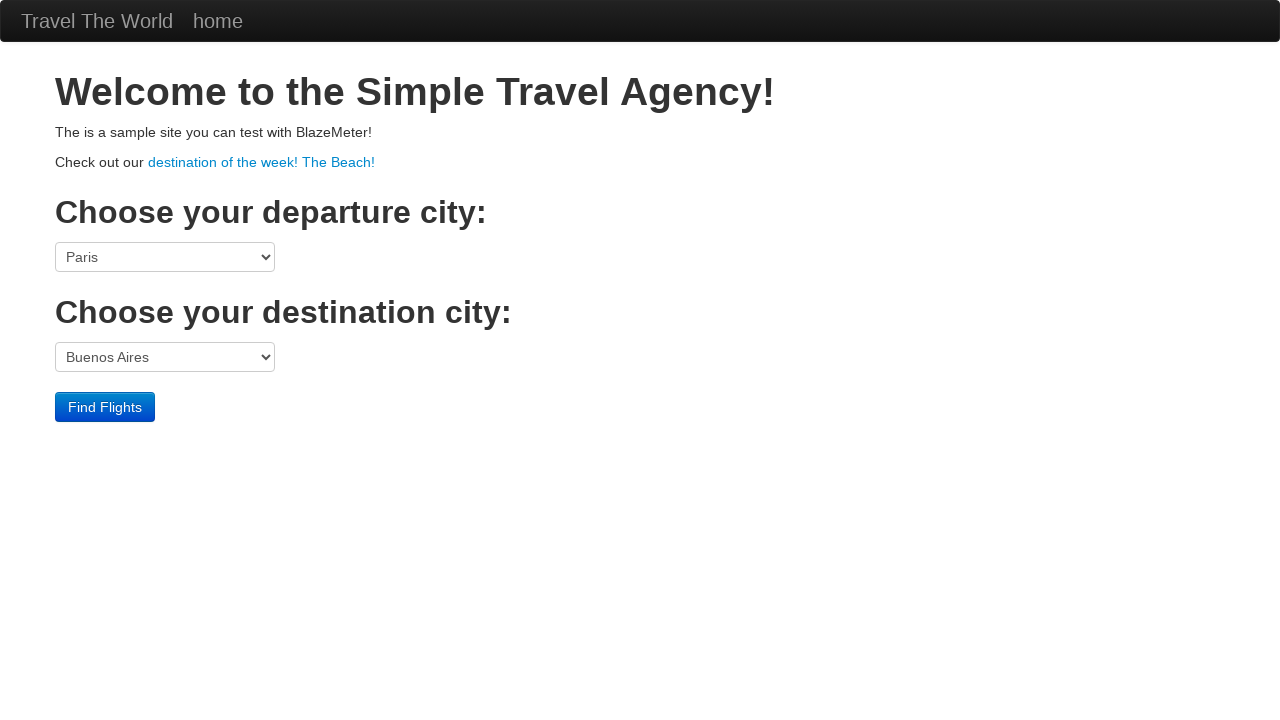

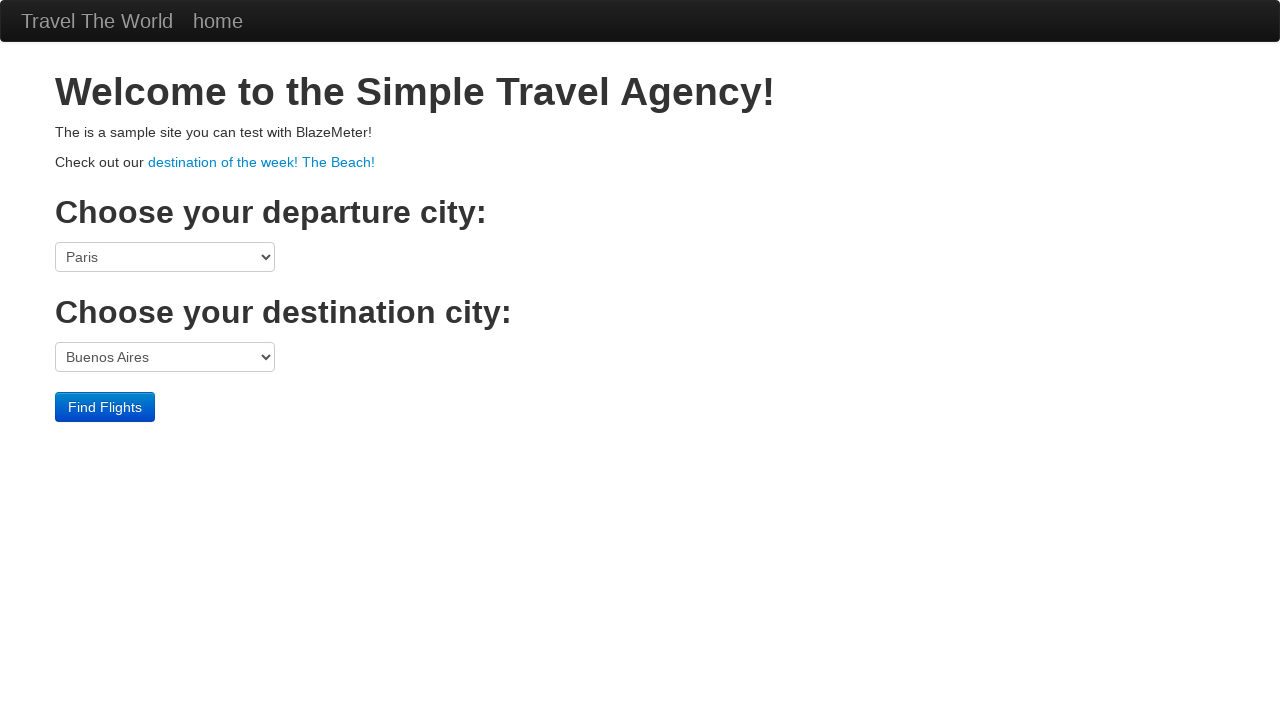